Tests window handling functionality by clicking a link that opens a new window, switching to the new window to verify its title, closing it, and switching back to the original window to verify its title.

Starting URL: https://the-internet.herokuapp.com/windows

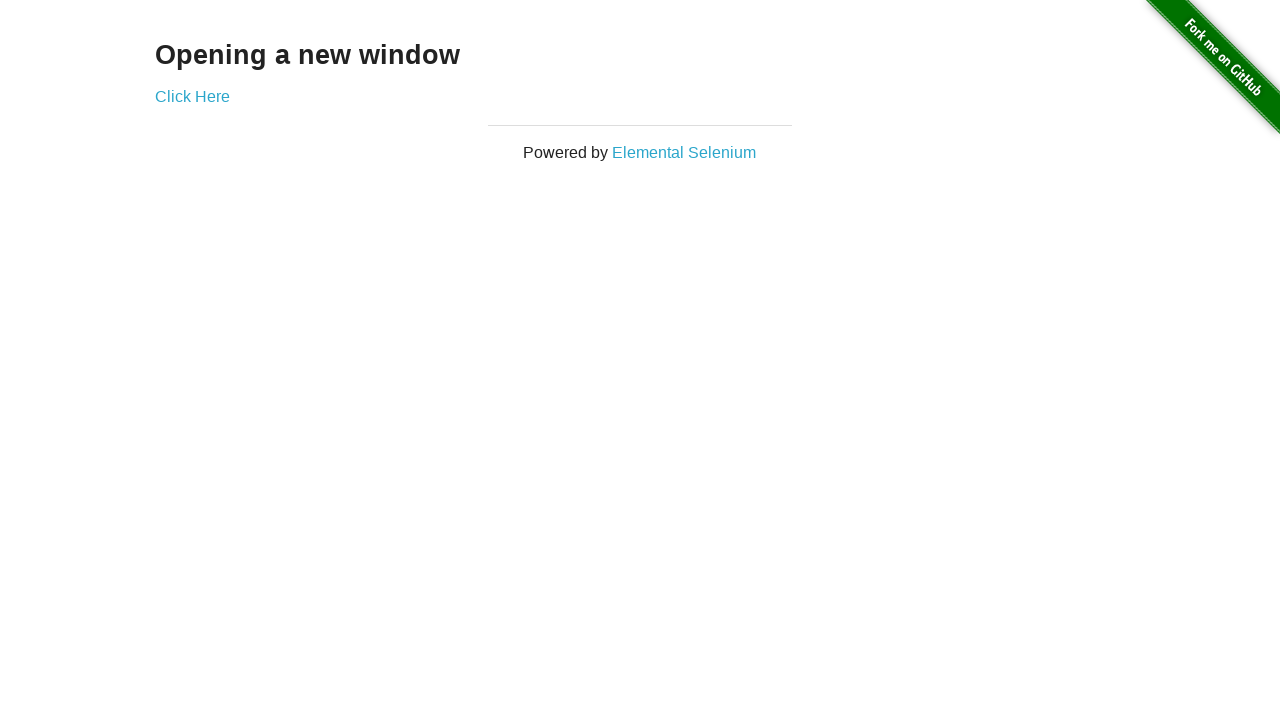

Clicked 'Click Here' link to open new window at (192, 96) on text=Click Here
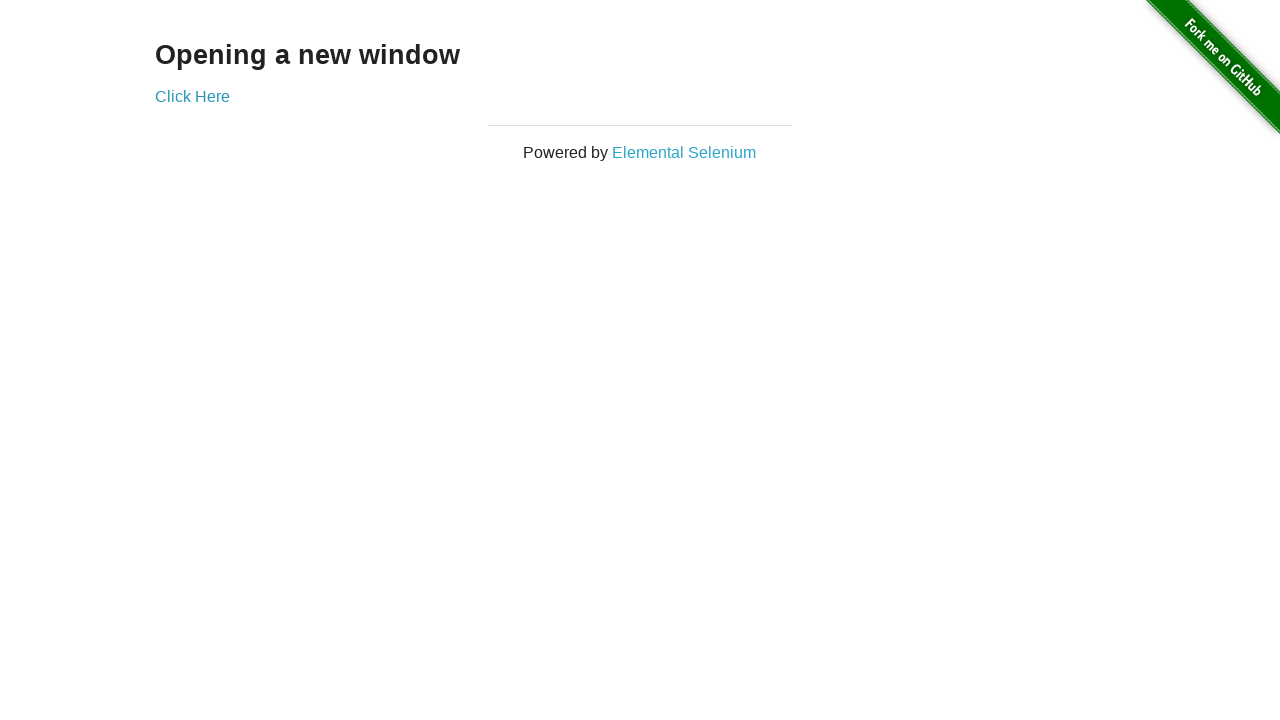

New page/tab object retrieved
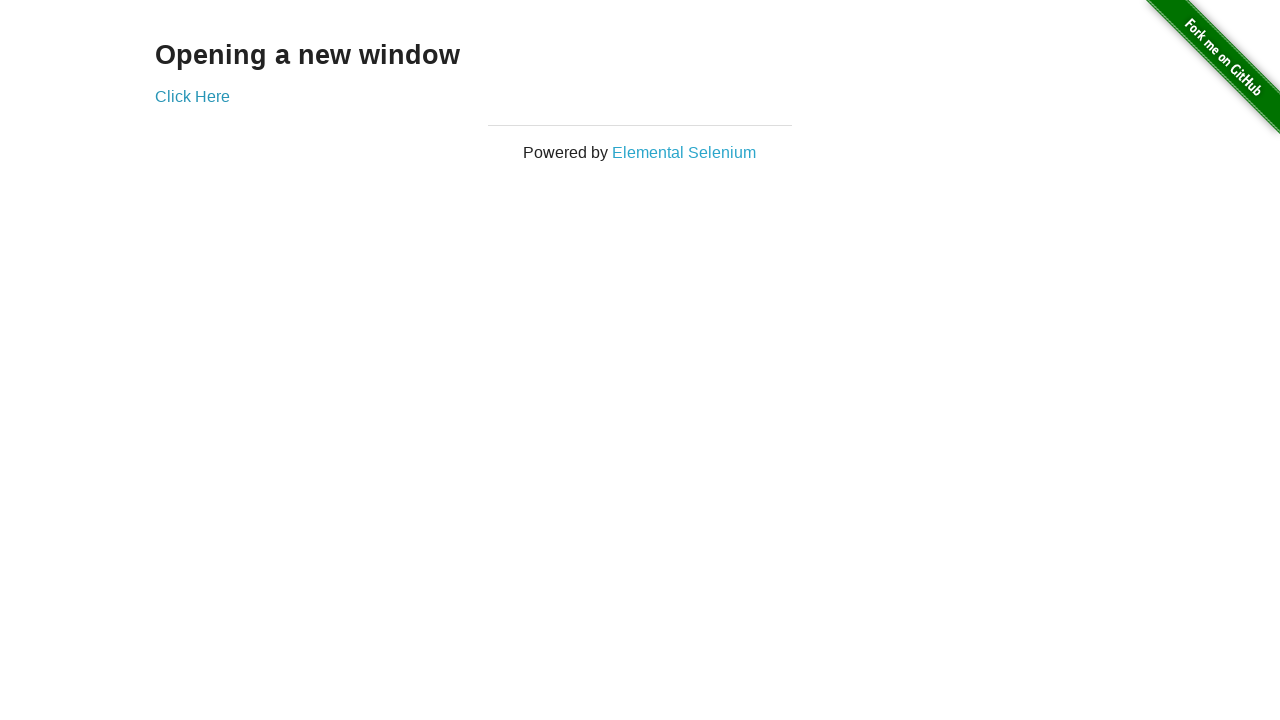

New page finished loading
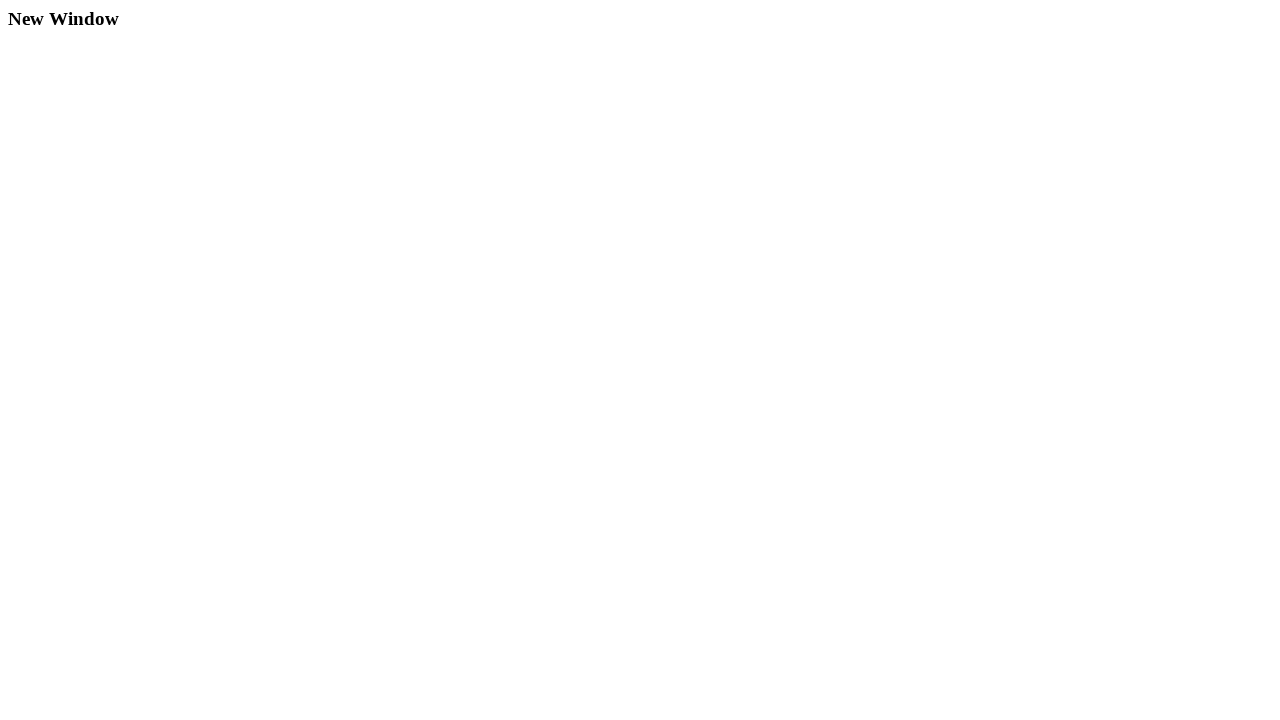

Verified new window title is 'New Window'
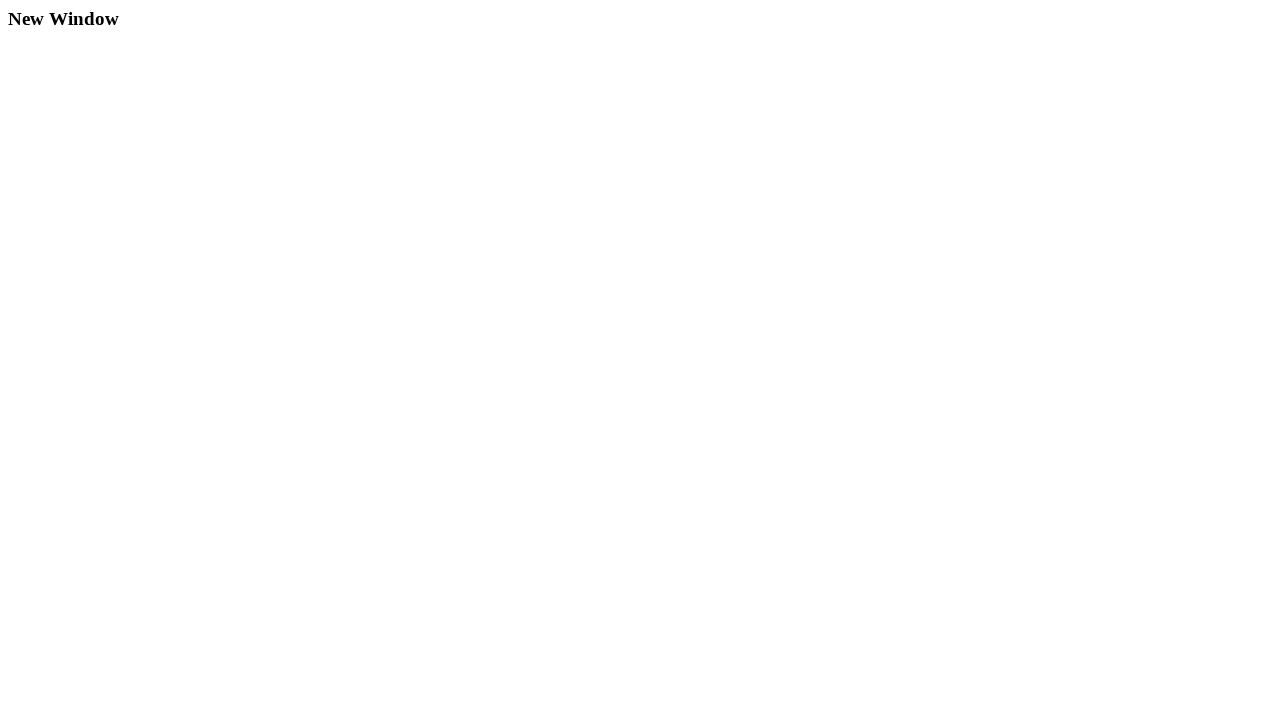

Closed new window/tab
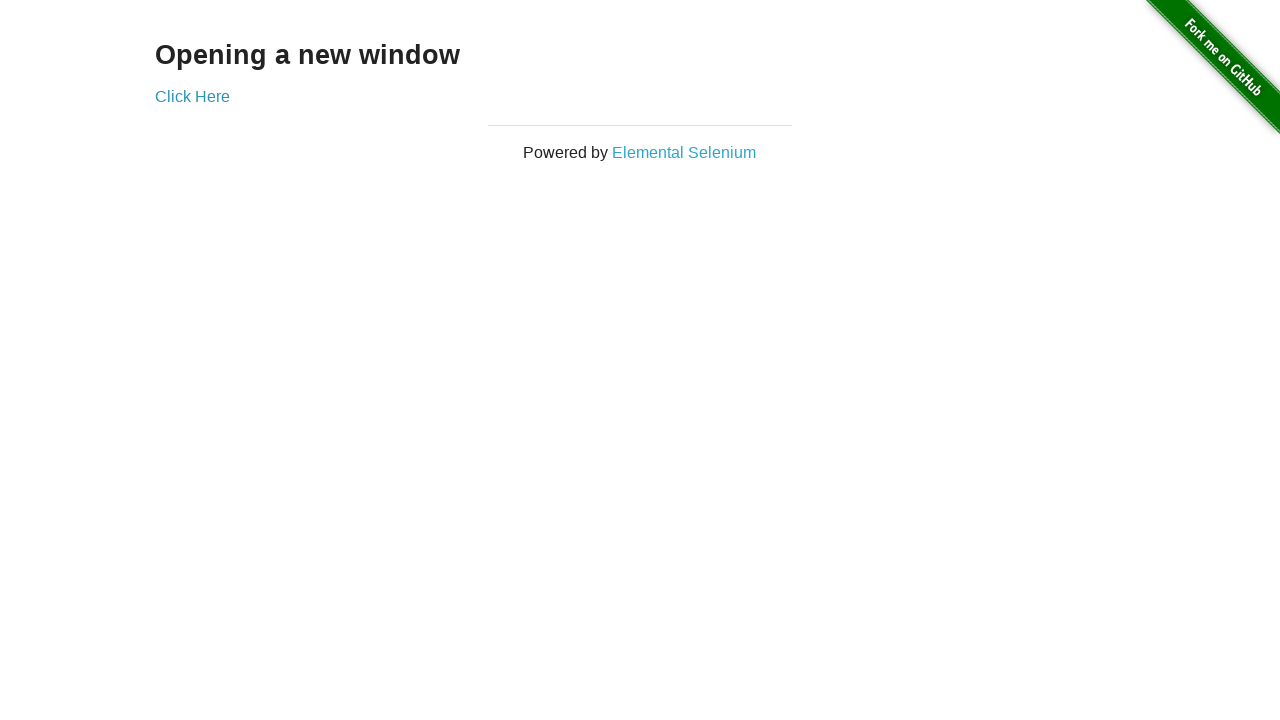

Verified original page title is 'The Internet'
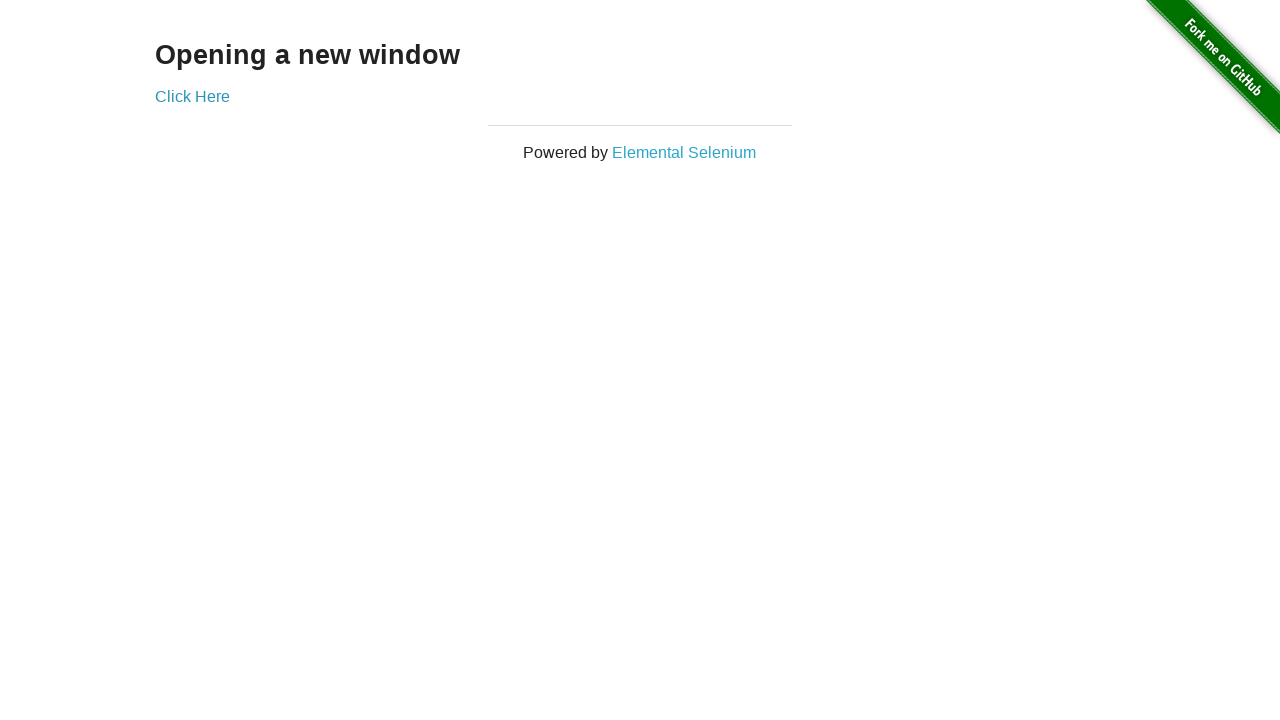

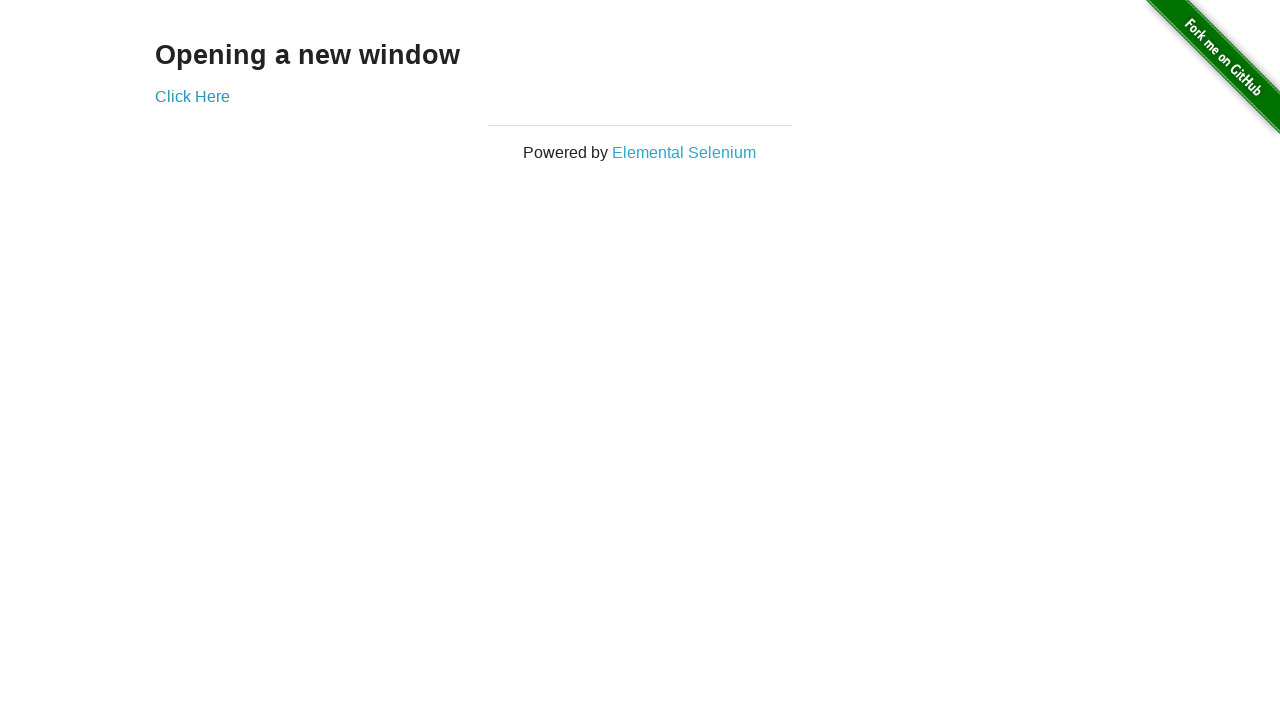